Tests AJAX functionality by clicking a button and waiting for dynamically loaded content to appear

Starting URL: http://uitestingplayground.com/ajax

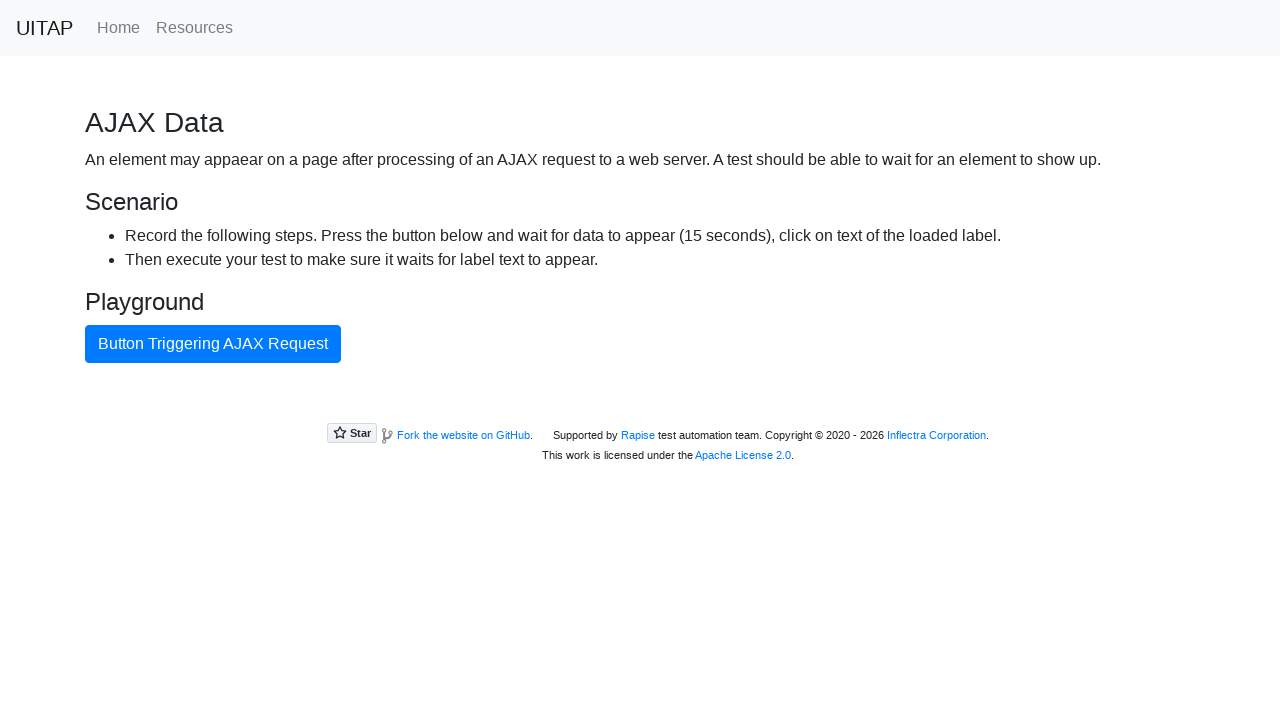

Clicked AJAX button to trigger request at (213, 344) on #ajaxButton
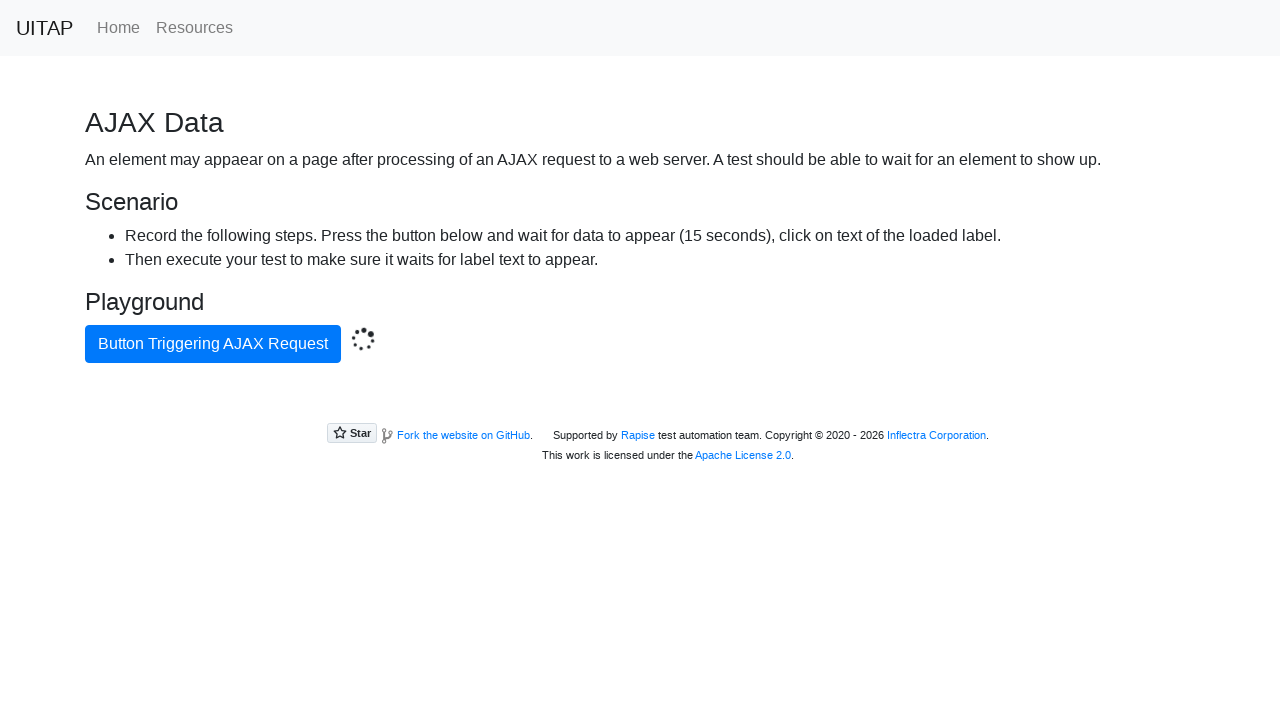

AJAX content loaded successfully with expected message
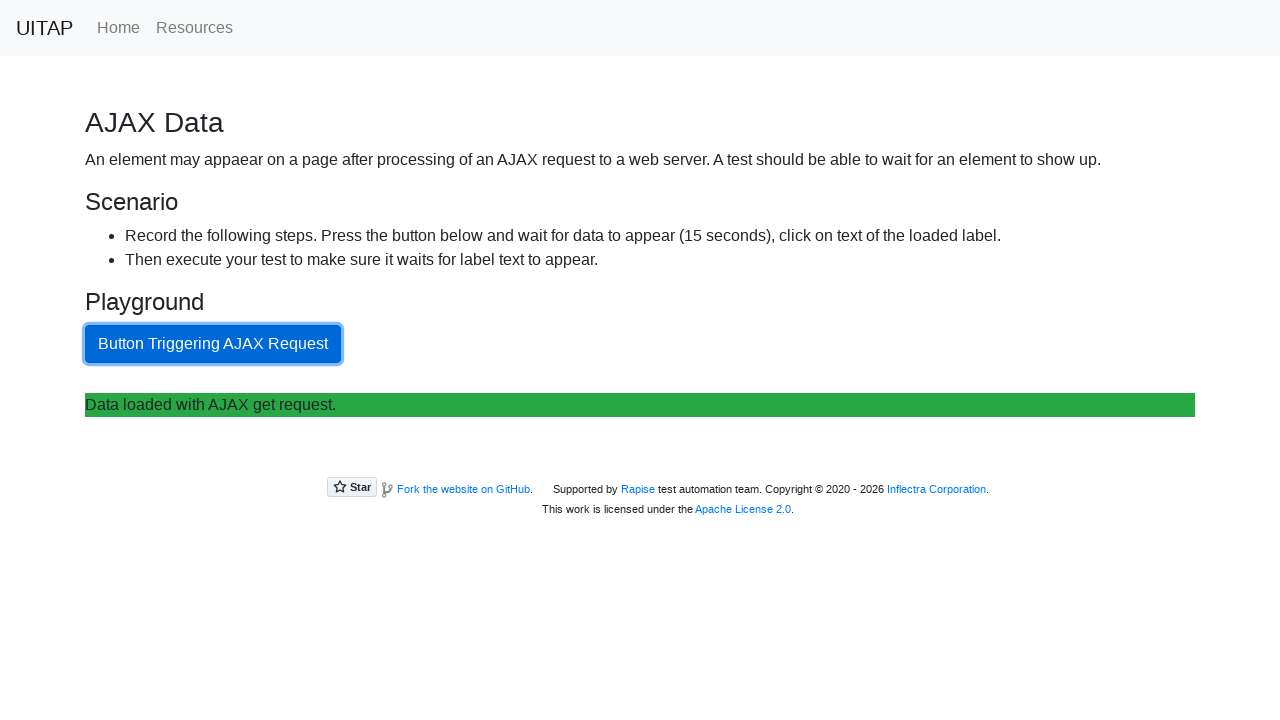

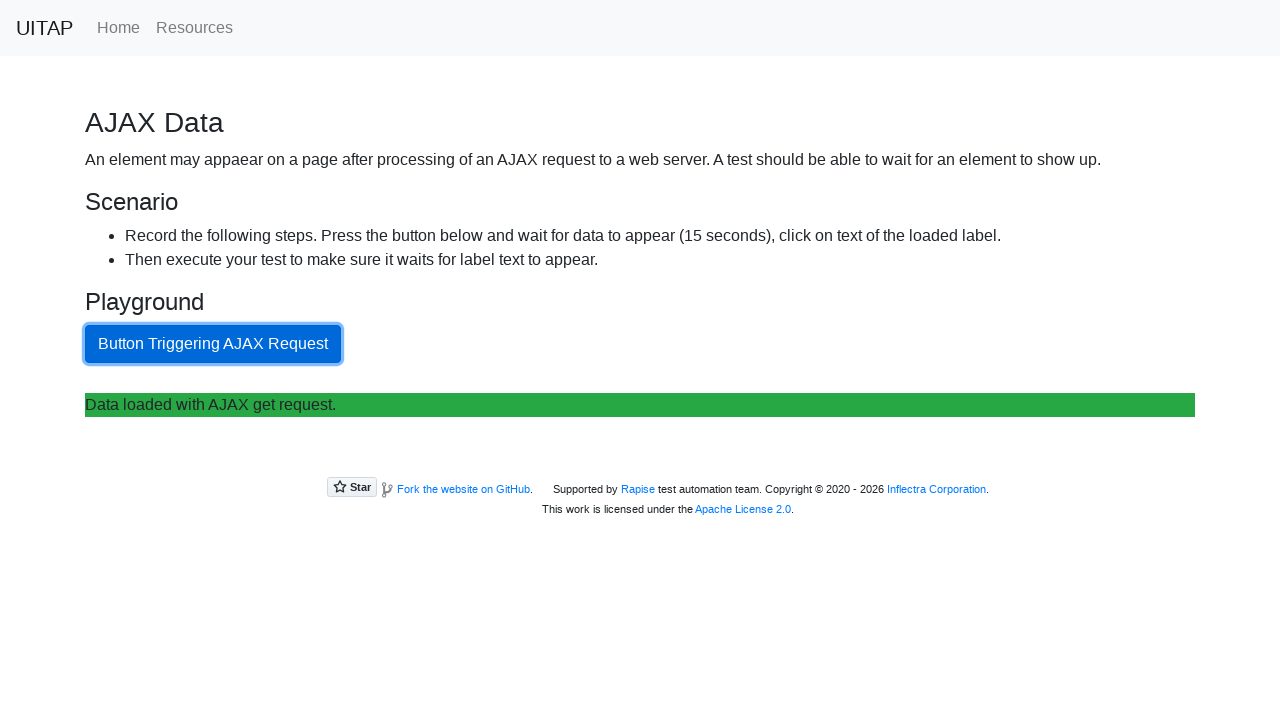